Navigates to jQuery UI slider page and clicks on the Droppable link to navigate to the droppable demo

Starting URL: https://jqueryui.com/slider/

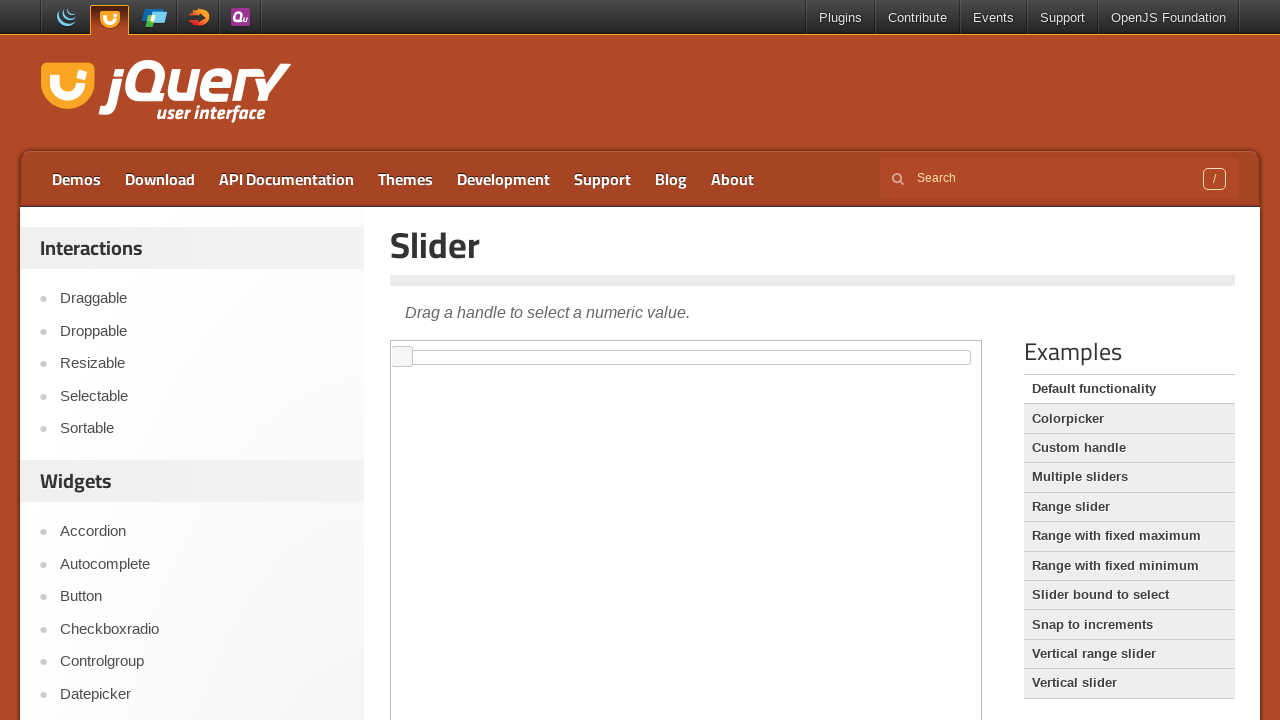

Navigated to jQuery UI slider page
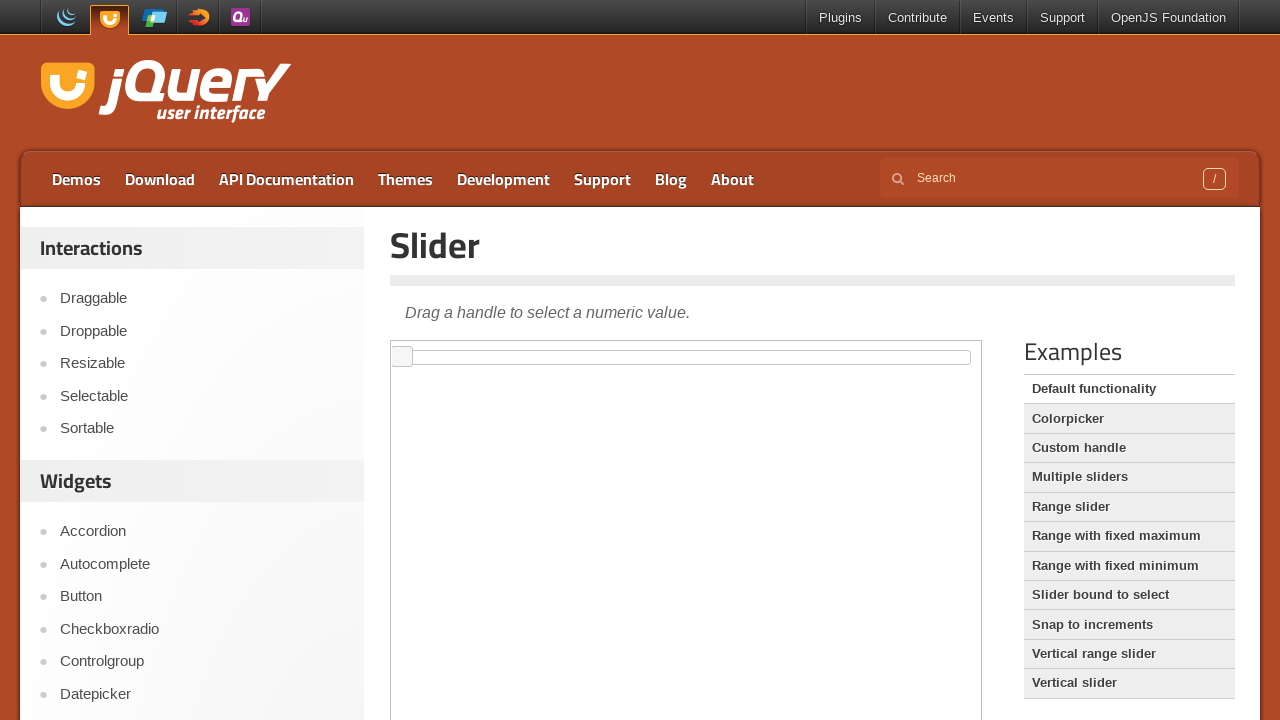

Clicked on the Droppable link to navigate to droppable demo at (202, 331) on xpath=//*[text()='Droppable']
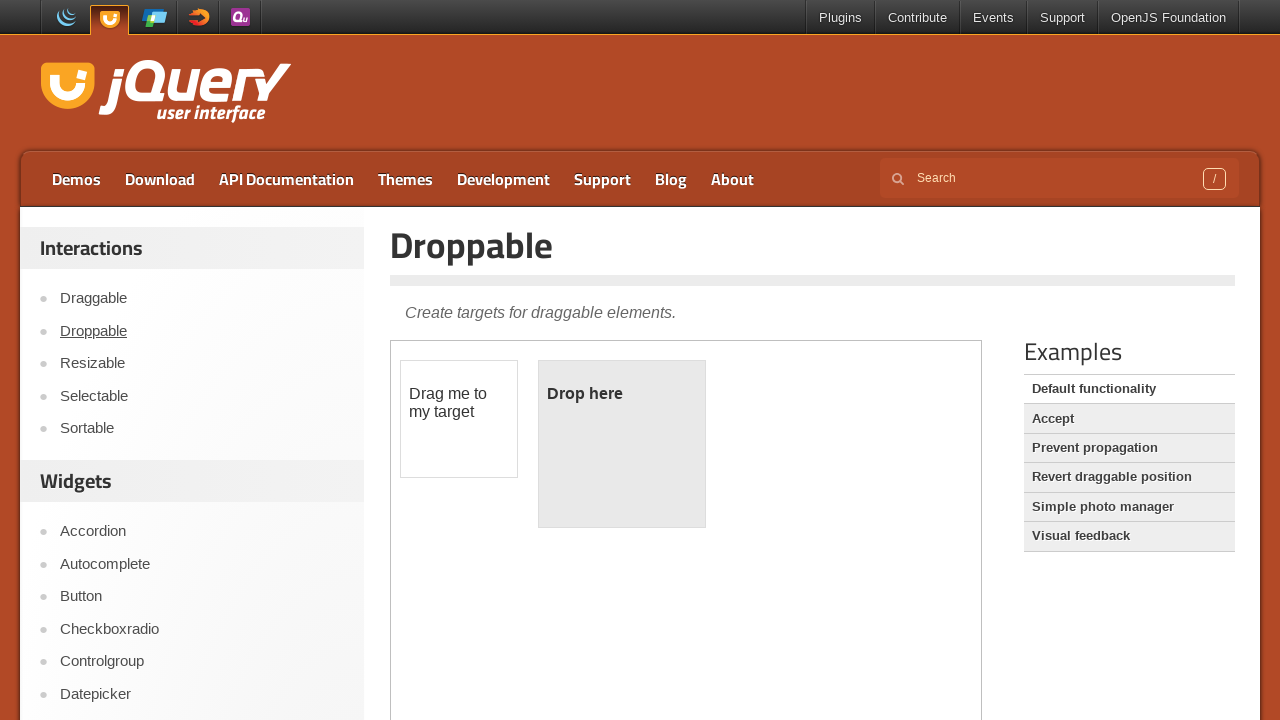

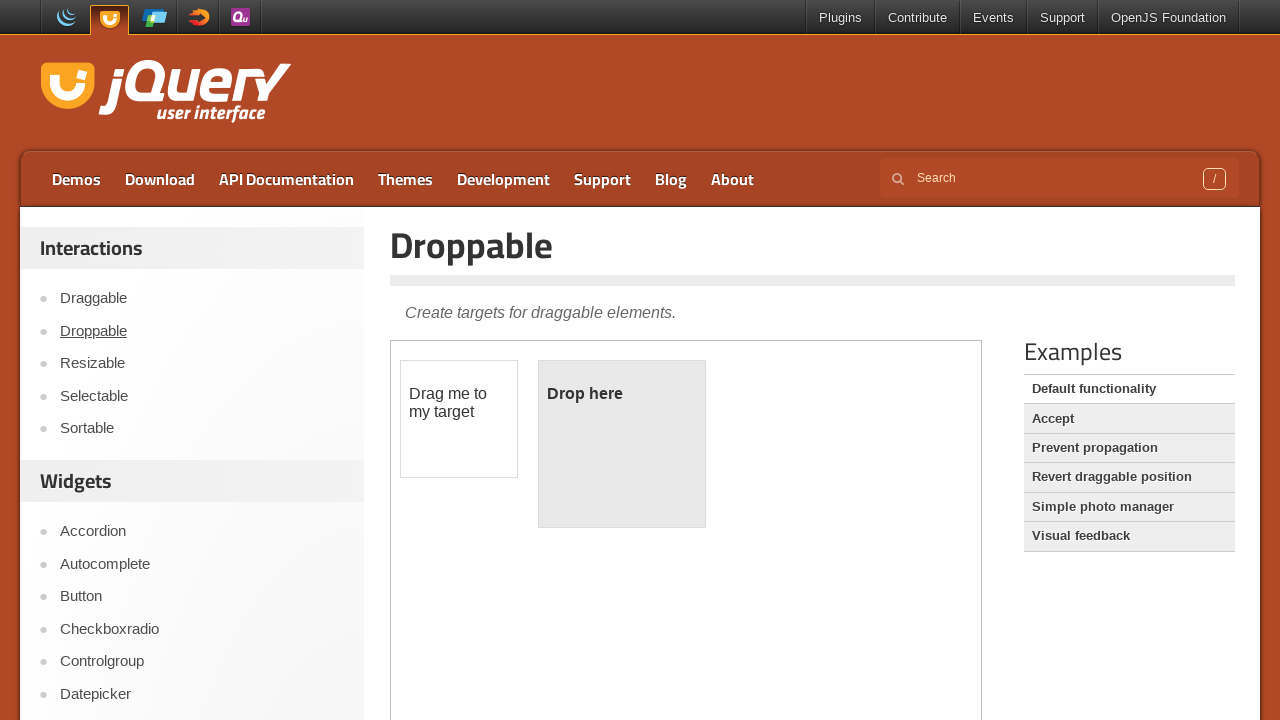